Tests iframe interaction by switching to the first frame, clicking on a navigation button, and verifying menu options are displayed

Starting URL: http://automationbykrishna.com/

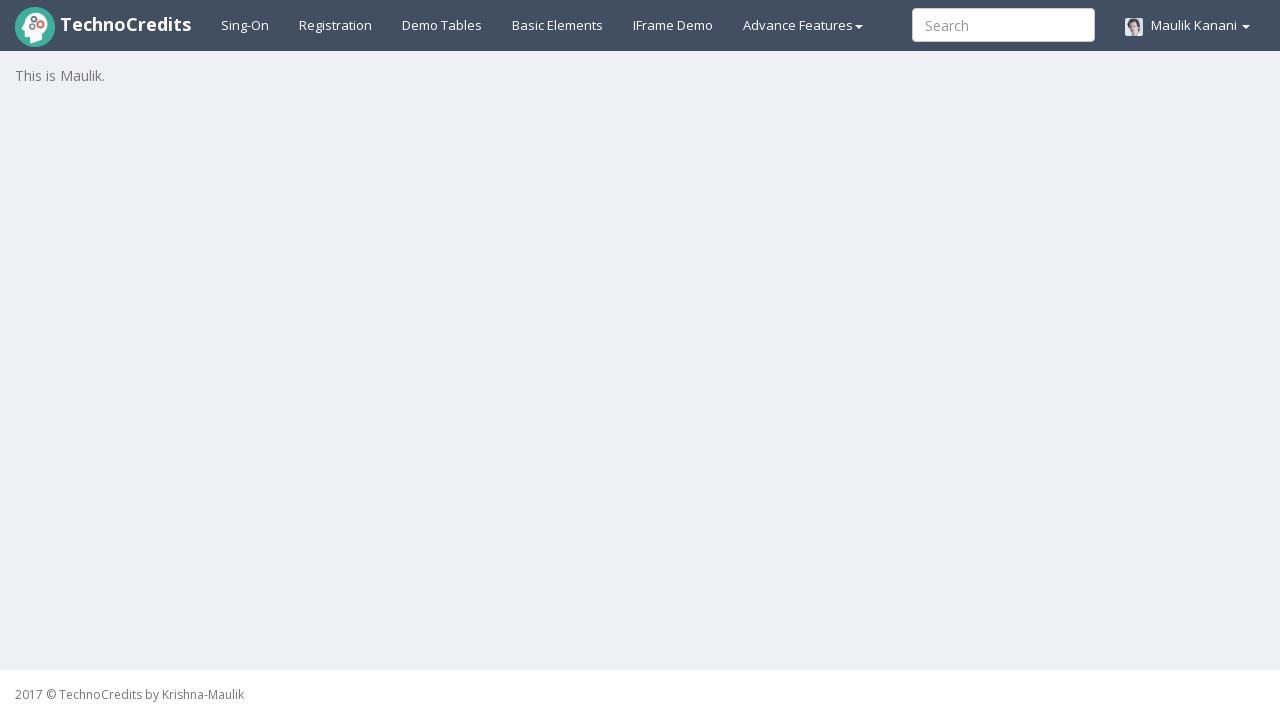

Clicked on IFrame Demo tab at (673, 25) on #iframes
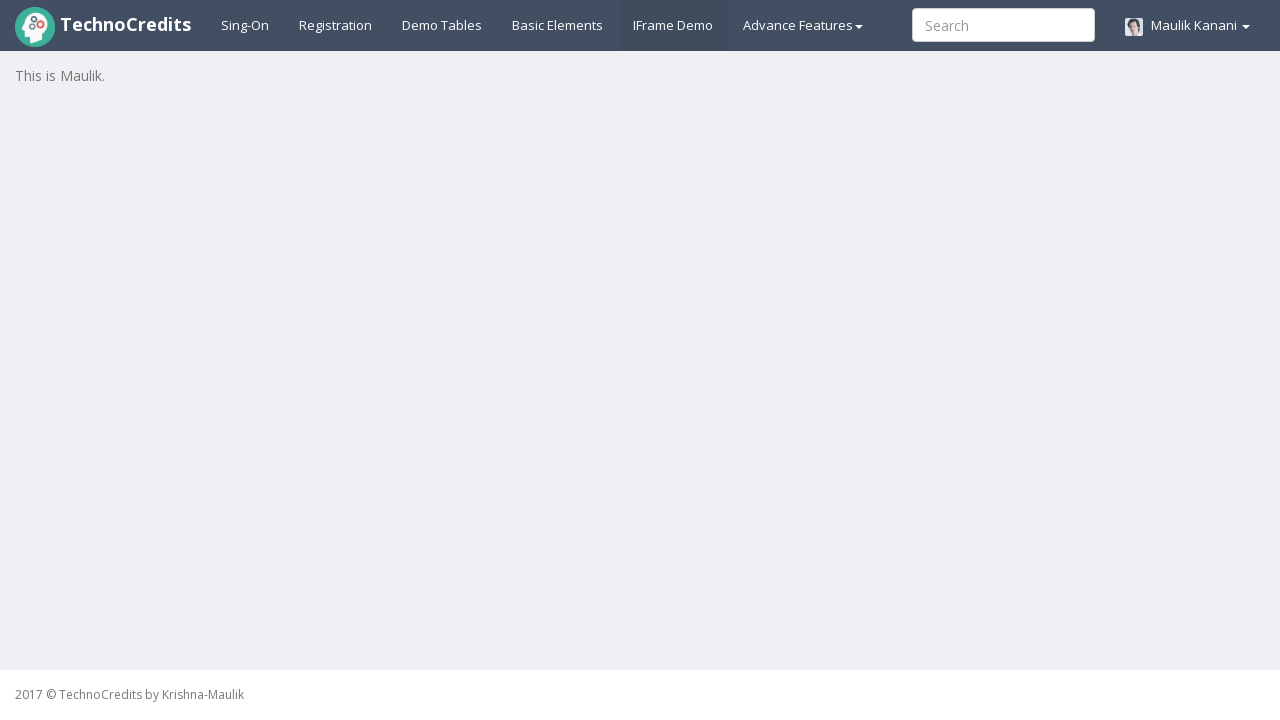

Waited 3000ms for iframe to load
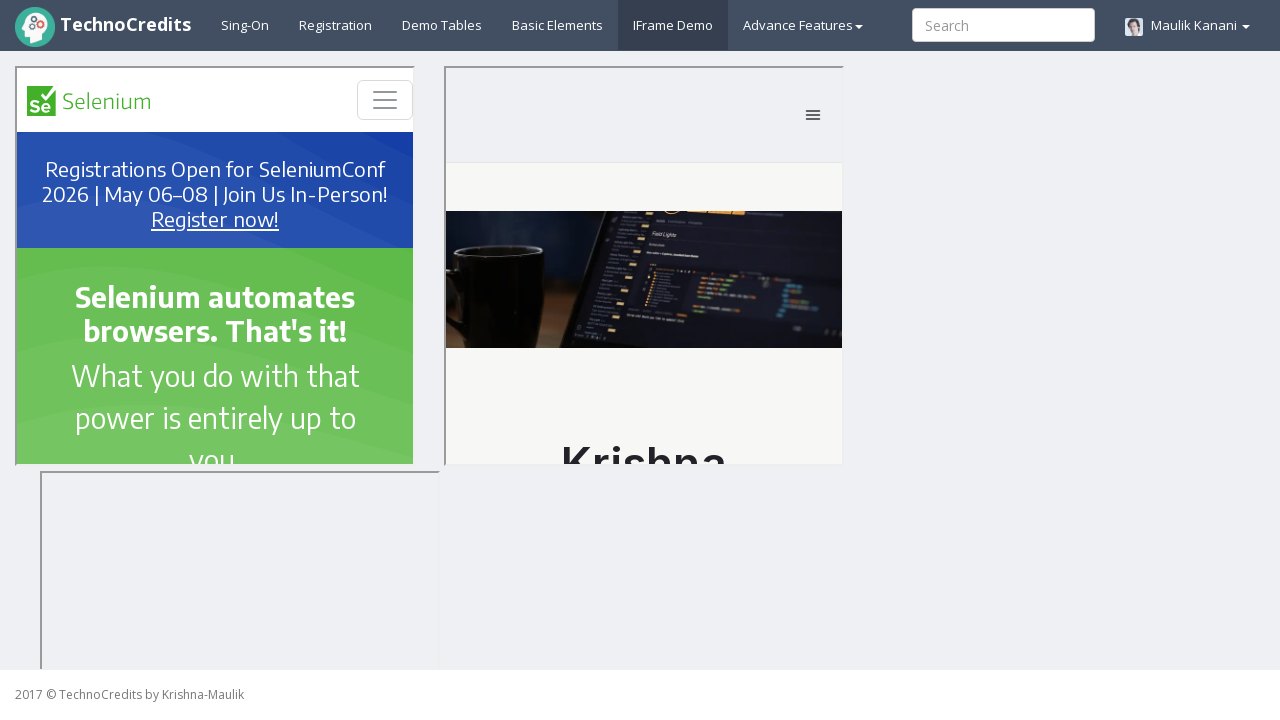

Switched to first iframe named 'site1'
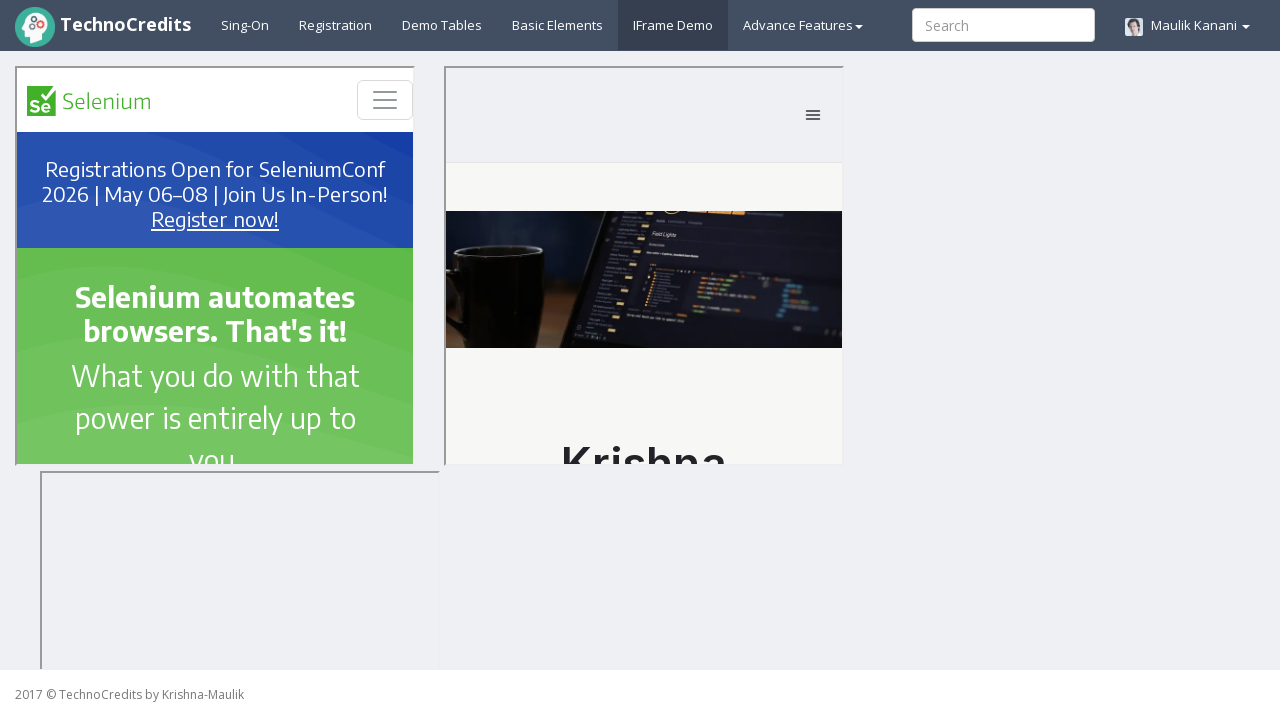

Waited 5000ms for frame content to load
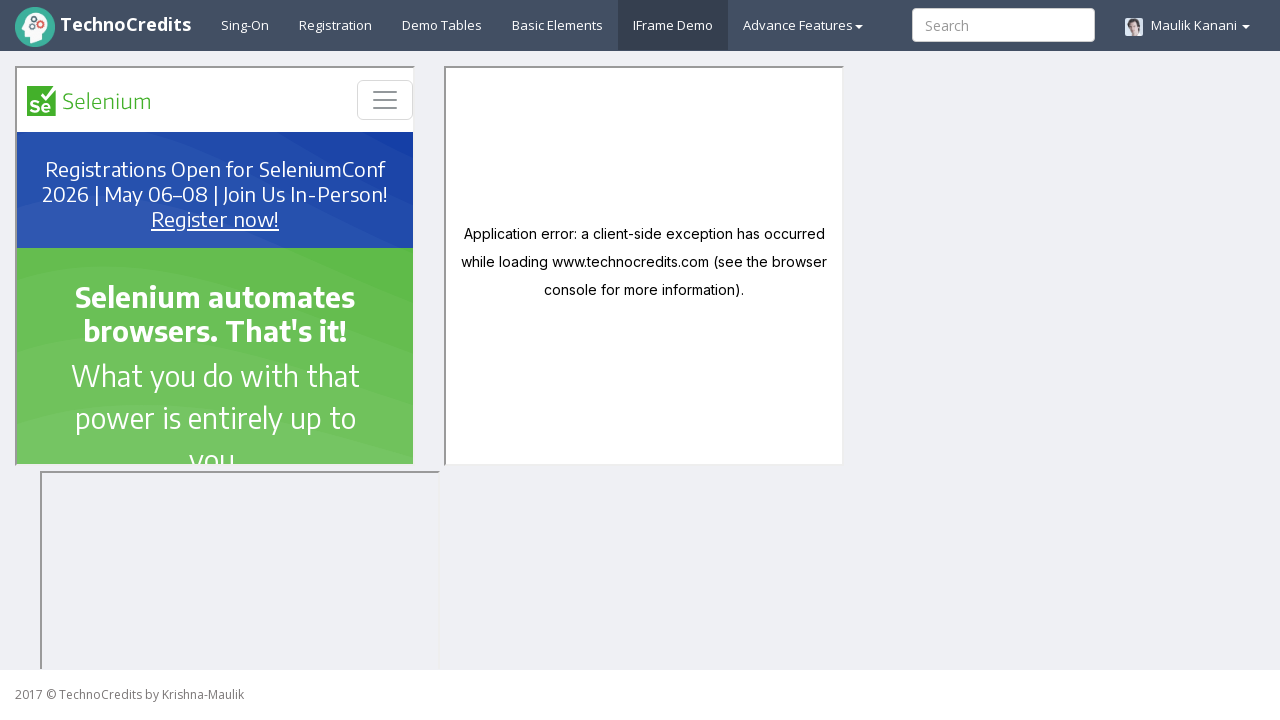

Clicked on top right navigation button (navbar-toggler) in iframe at (385, 100) on button.navbar-toggler
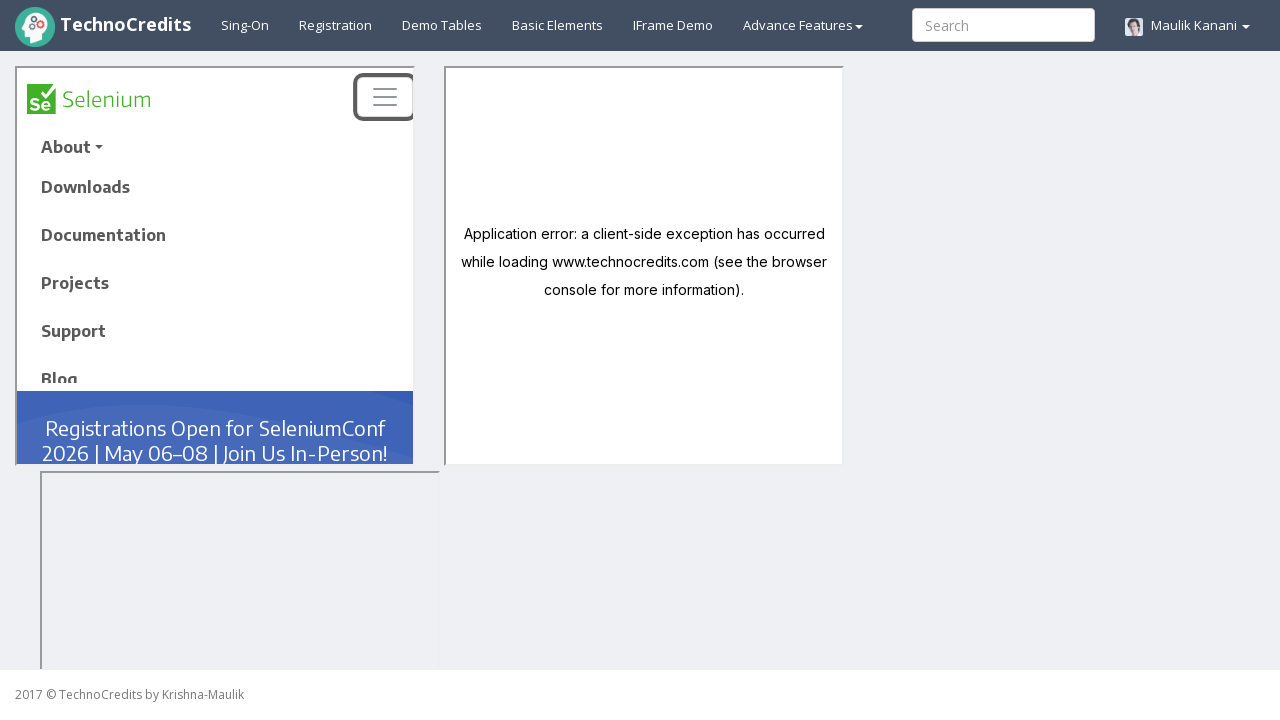

Menu options appeared in main_navbar
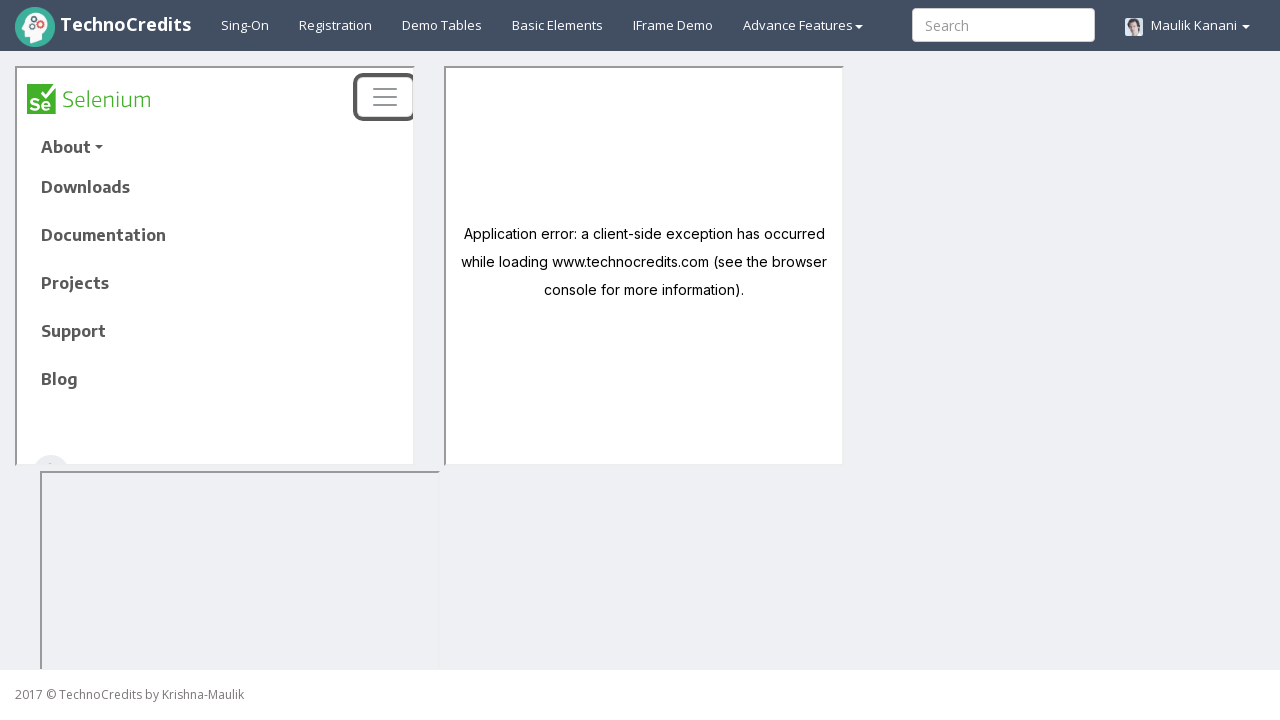

Retrieved all menu options from main_navbar - found 18 options
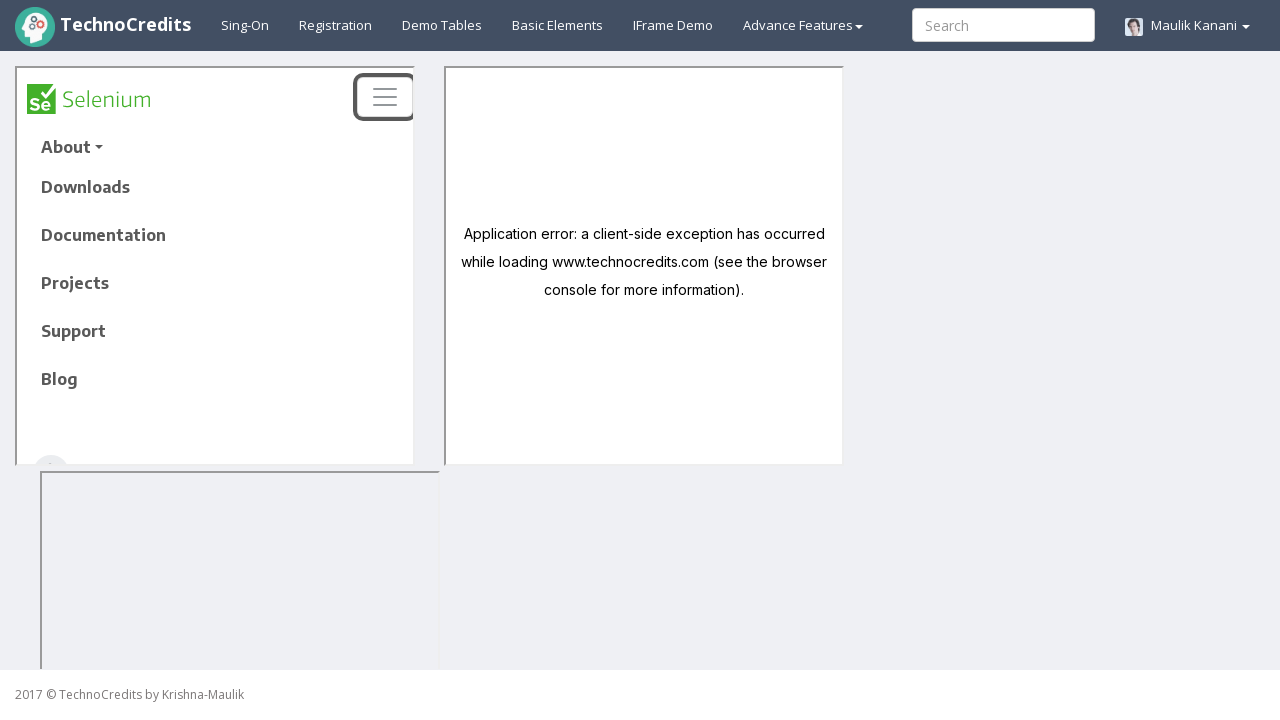

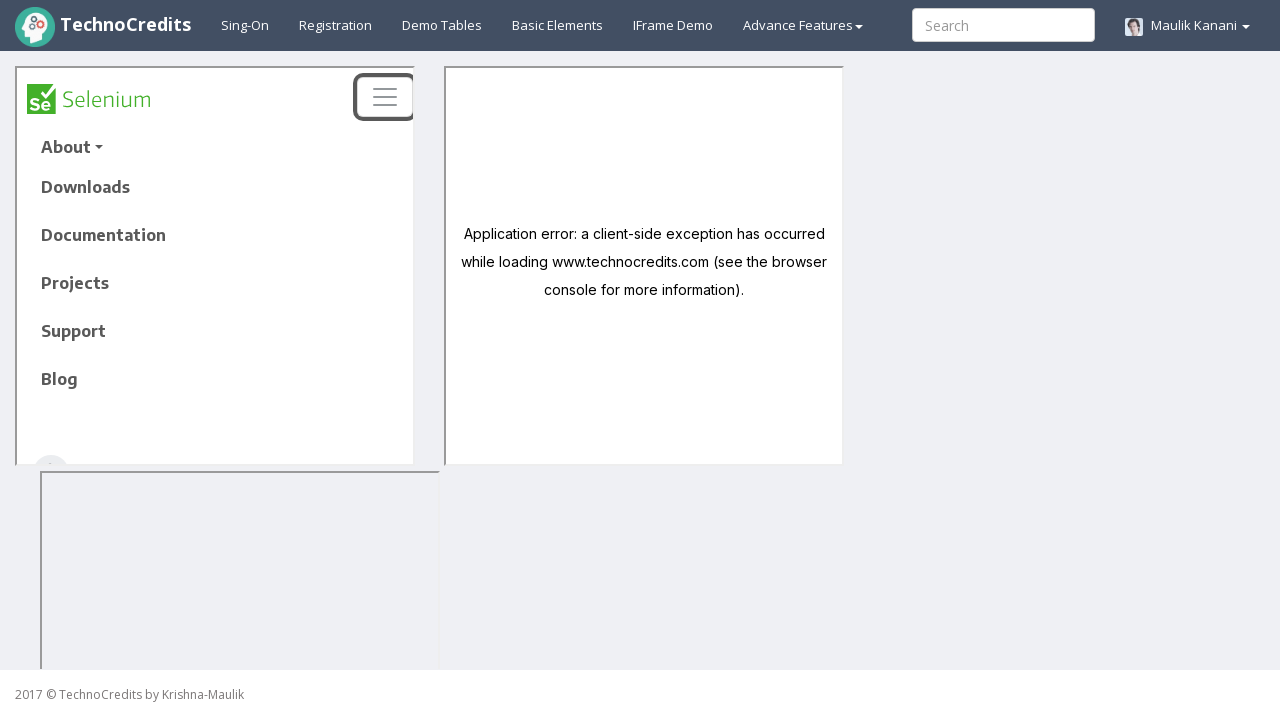